Tests that the suggestion dropdown box appears when typing in the park name search field, displaying matching park names starting with "J".

Starting URL: https://bcparks.ca/

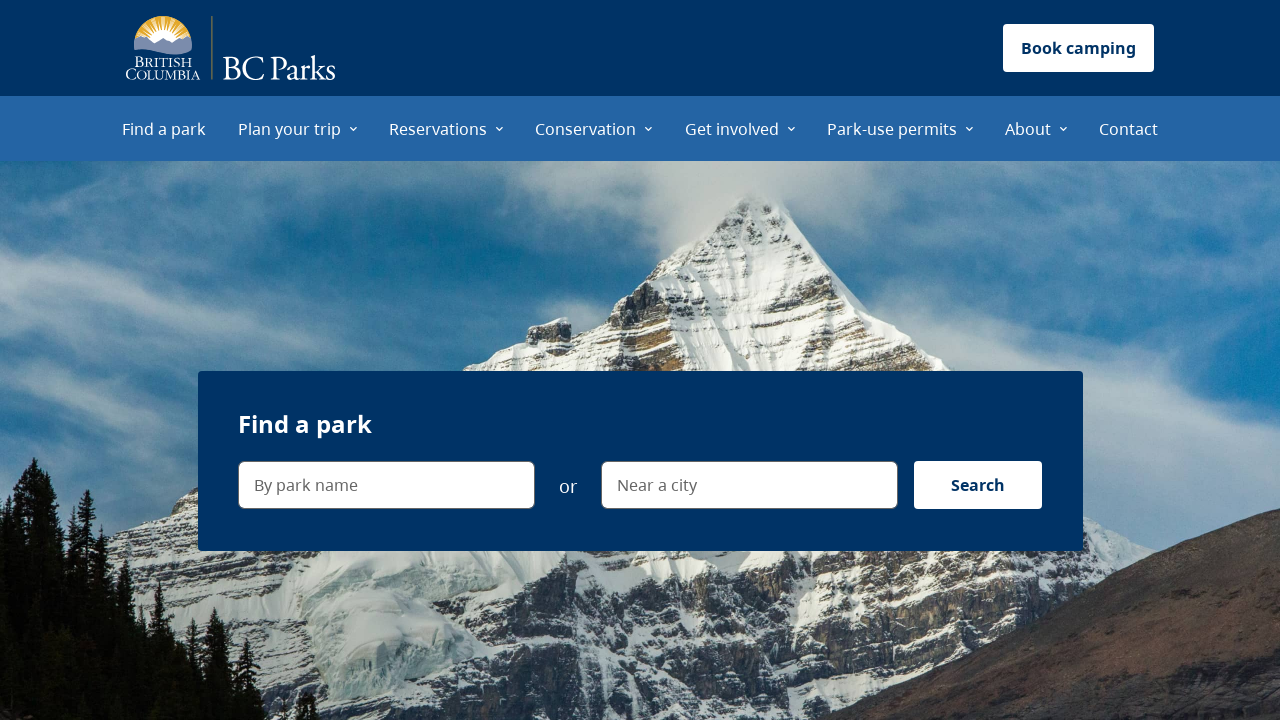

Clicked on 'Find a park' menu item at (164, 128) on internal:role=menuitem[name="Find a park"i]
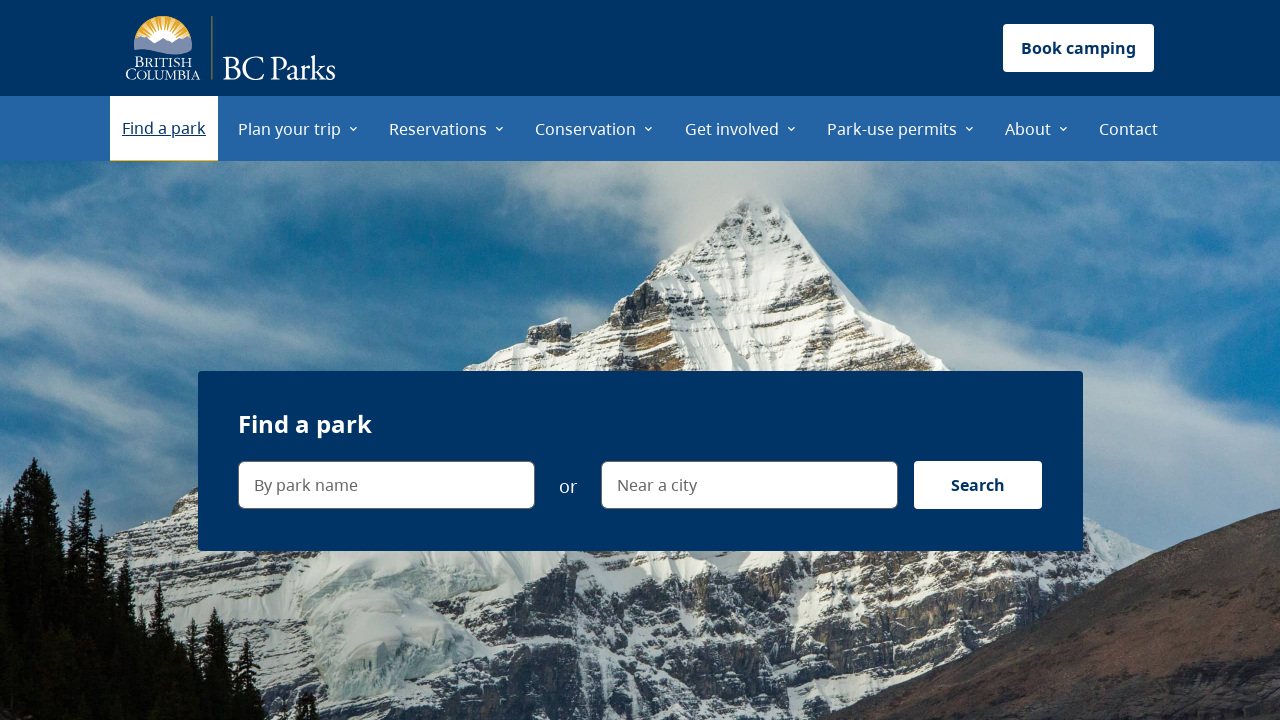

Waited for page to fully load (networkidle)
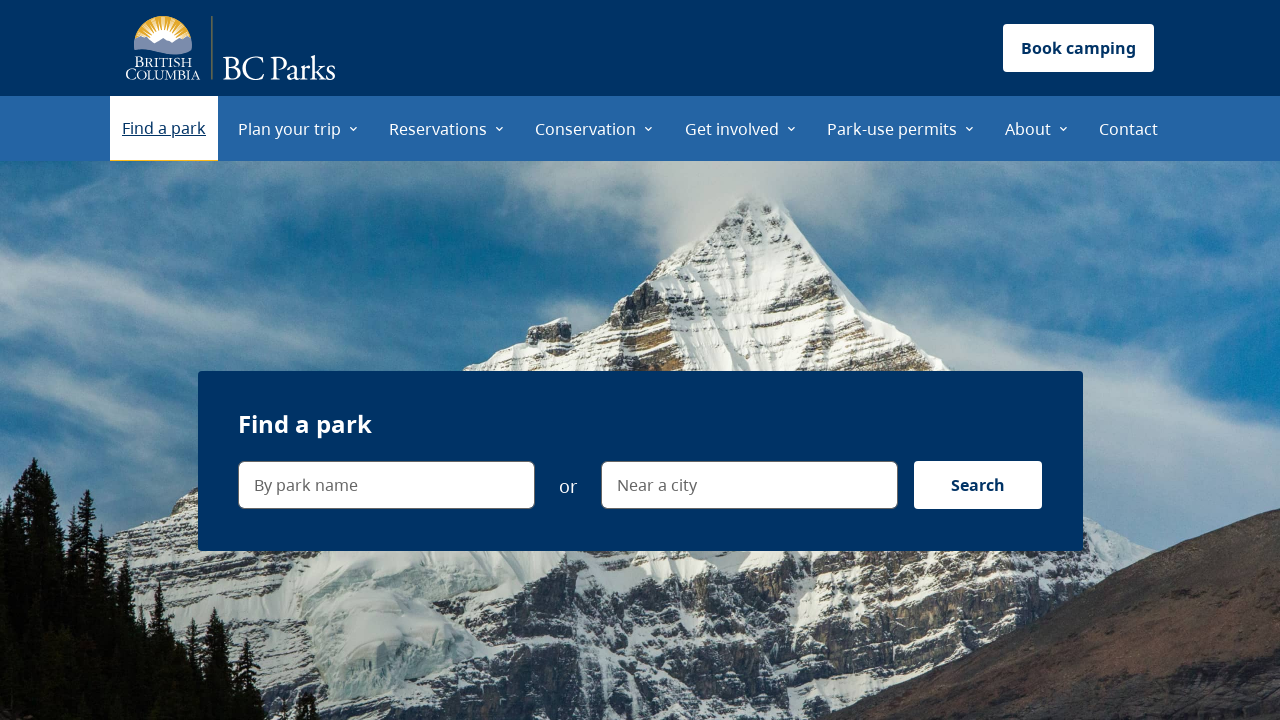

Typed 'J' in the park name search field on internal:label="By park name"i
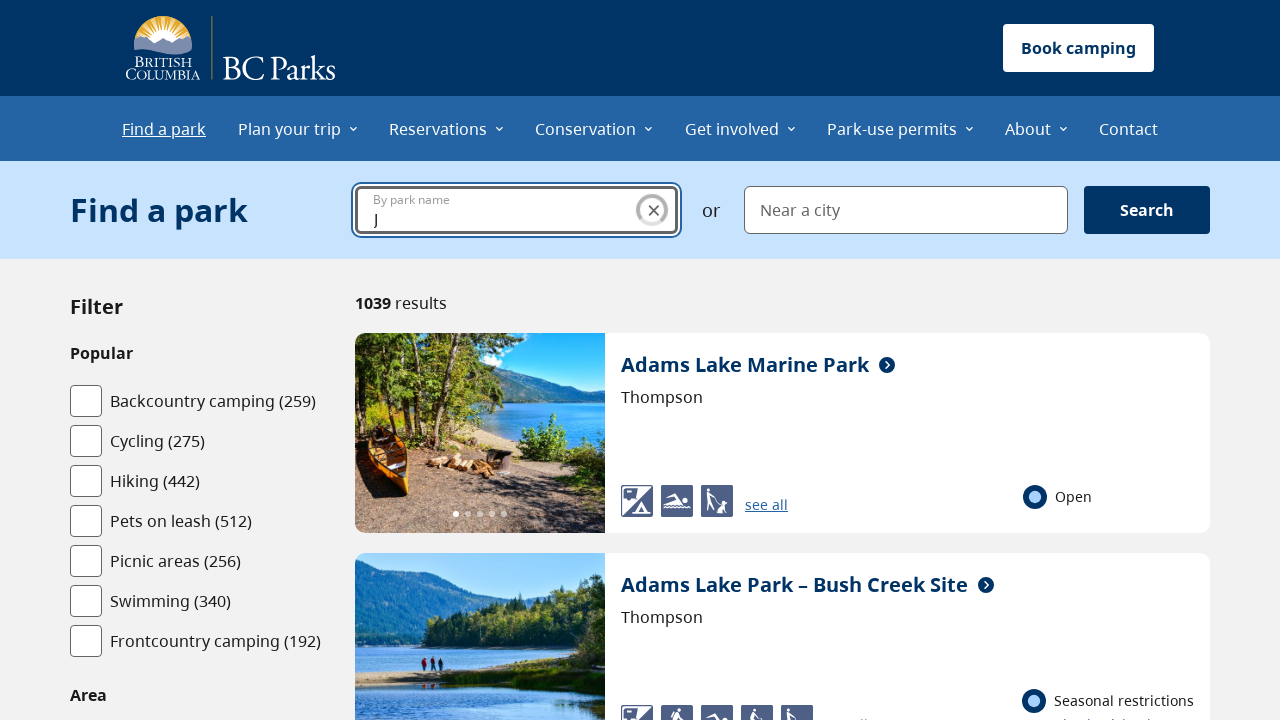

Verified suggestion dropdown menu is visible with park names starting with 'J'
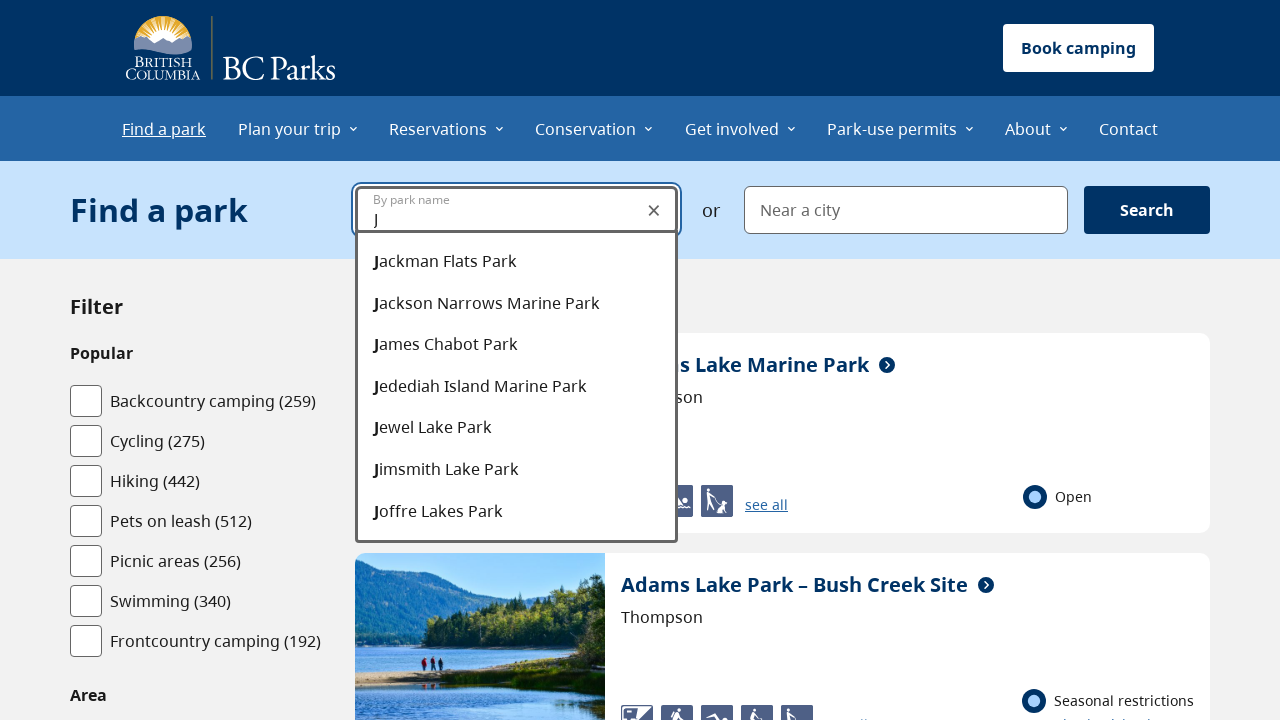

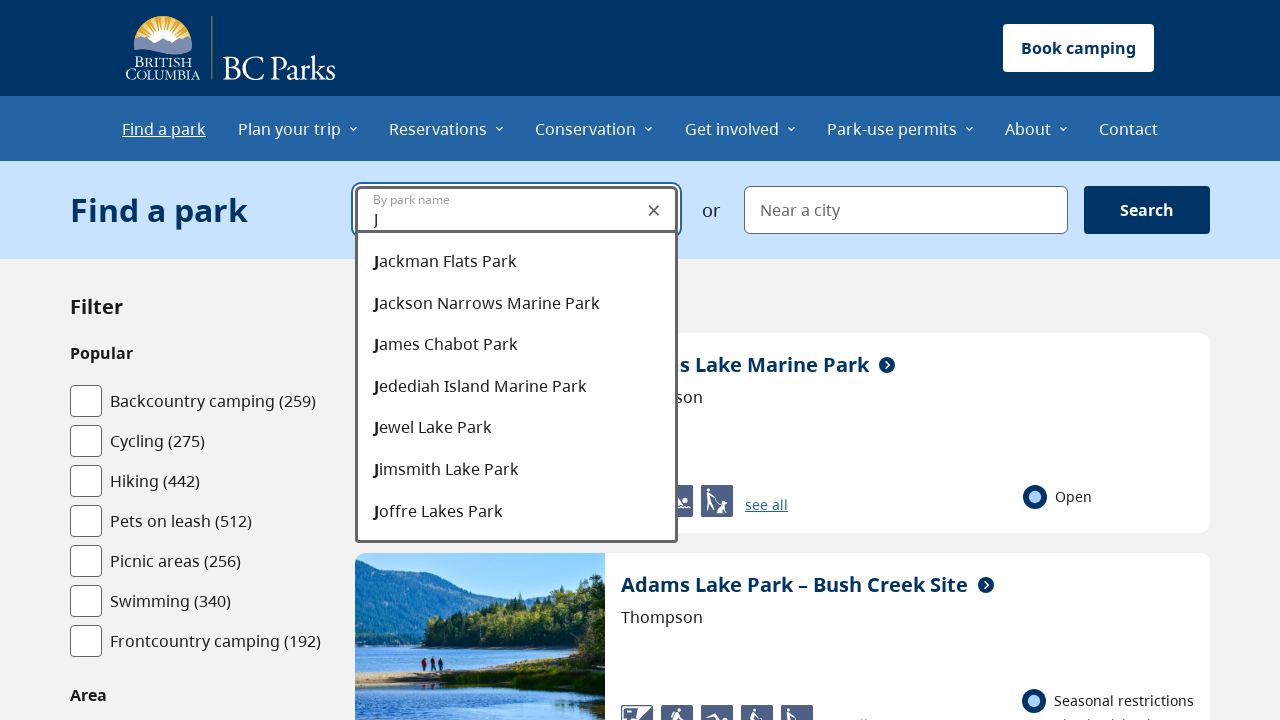